Tests navigation through a book catalog by clicking on individual book links to view details, navigating back to the list, and handling pagination to move through multiple pages of books.

Starting URL: https://books.toscrape.com/

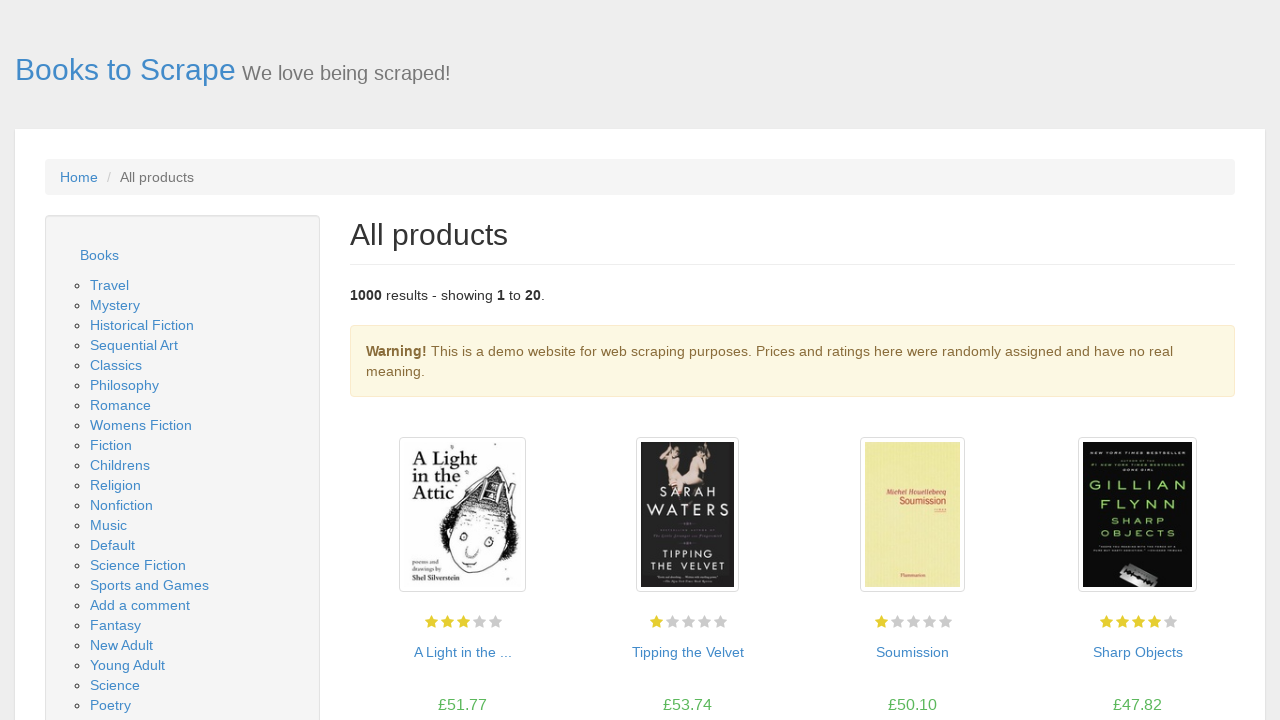

Book listing page loaded - book links visible
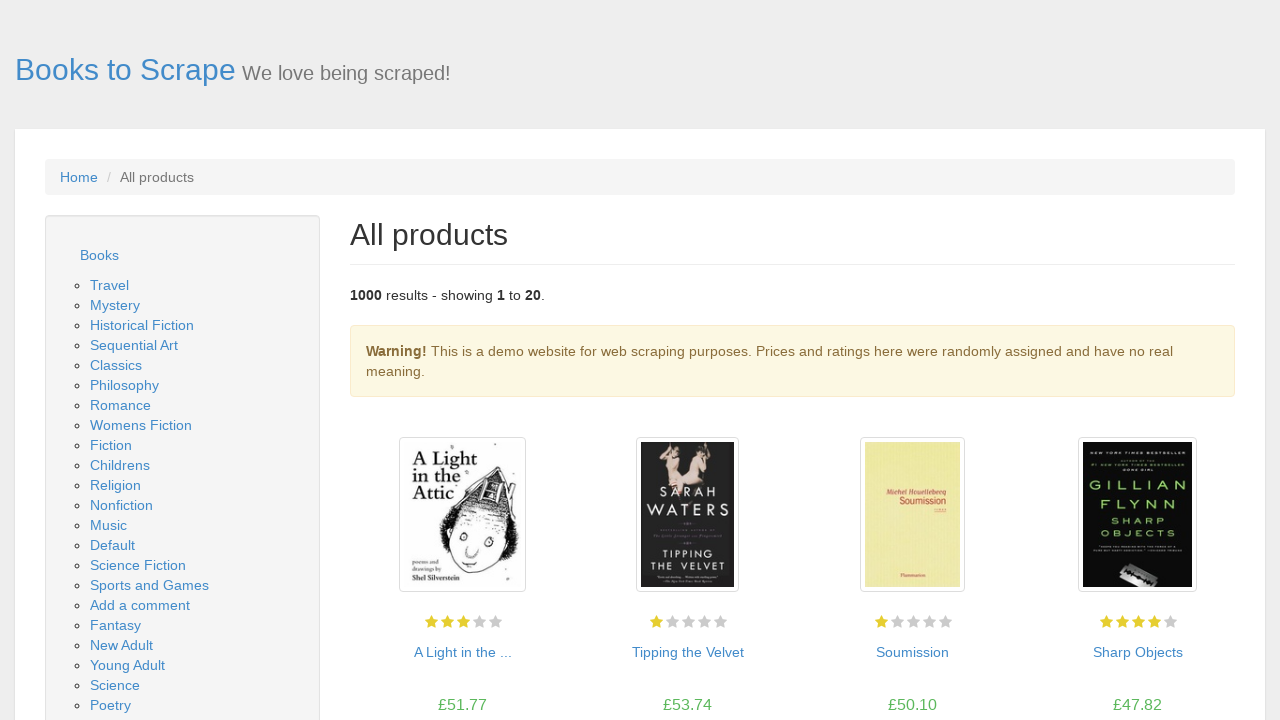

Clicked on the first book to view details at (462, 652) on h3 > a >> nth=0
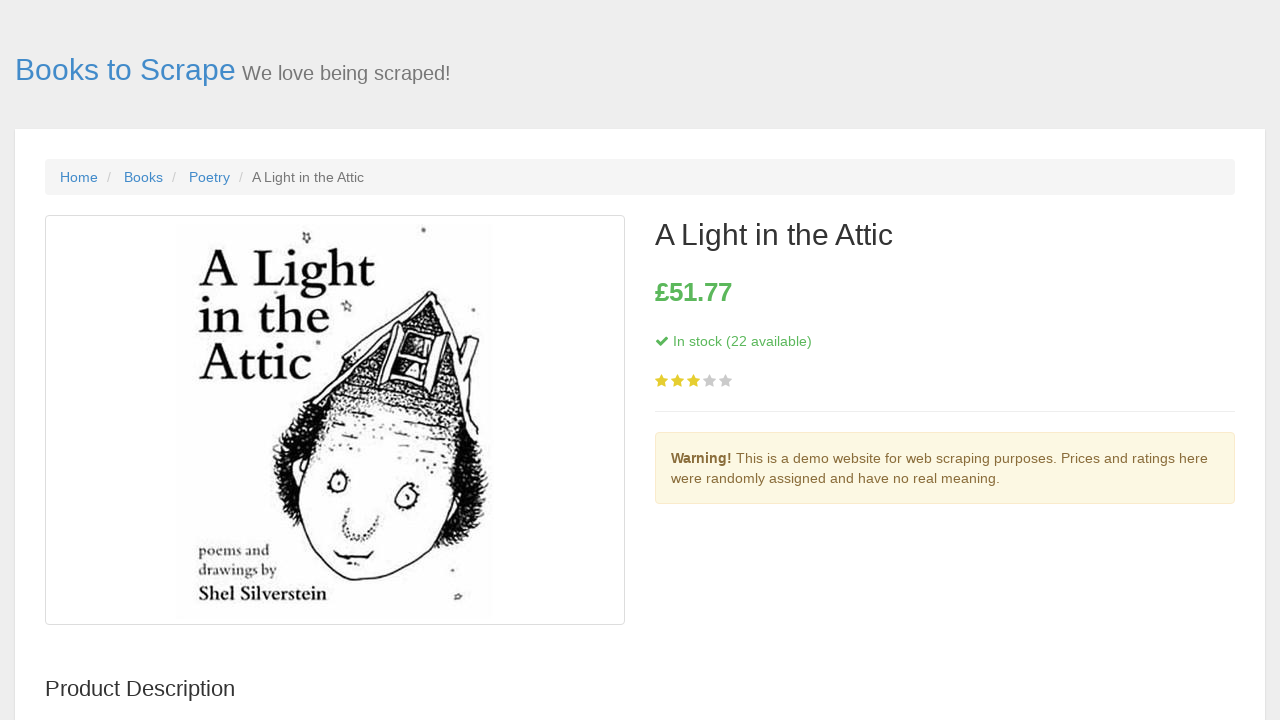

Book detail page loaded - title visible
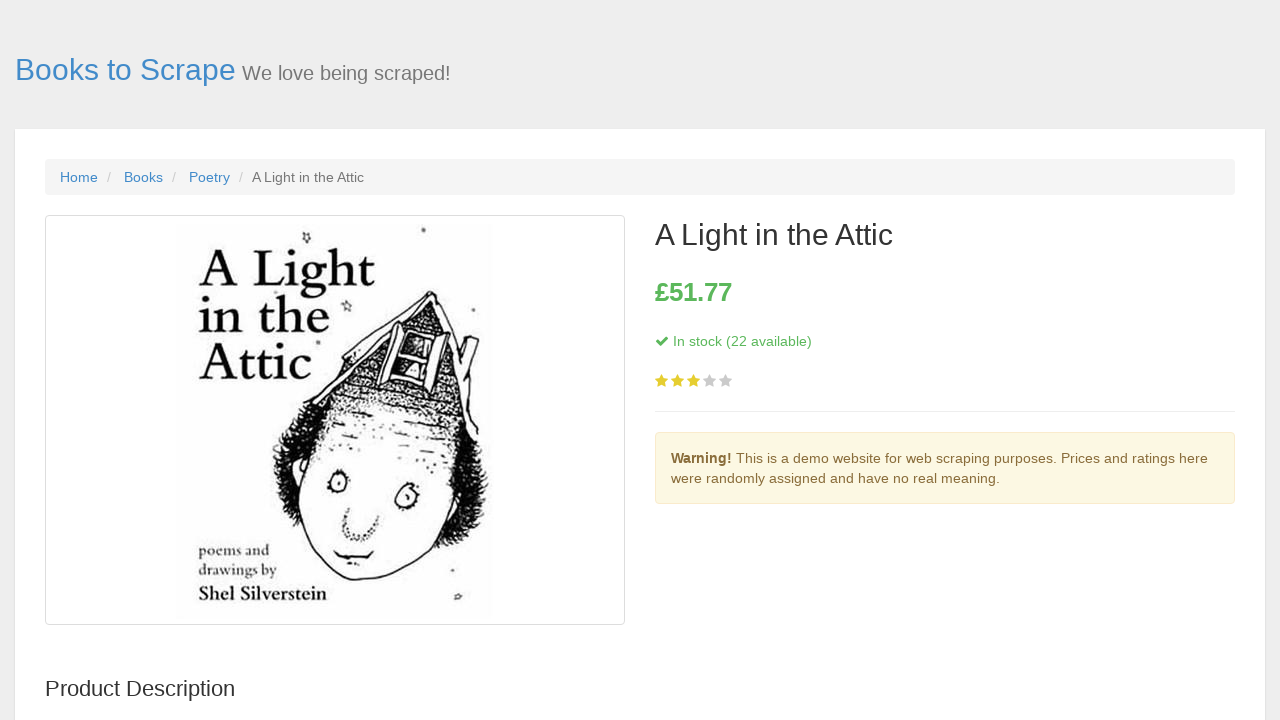

Product table with book details verified
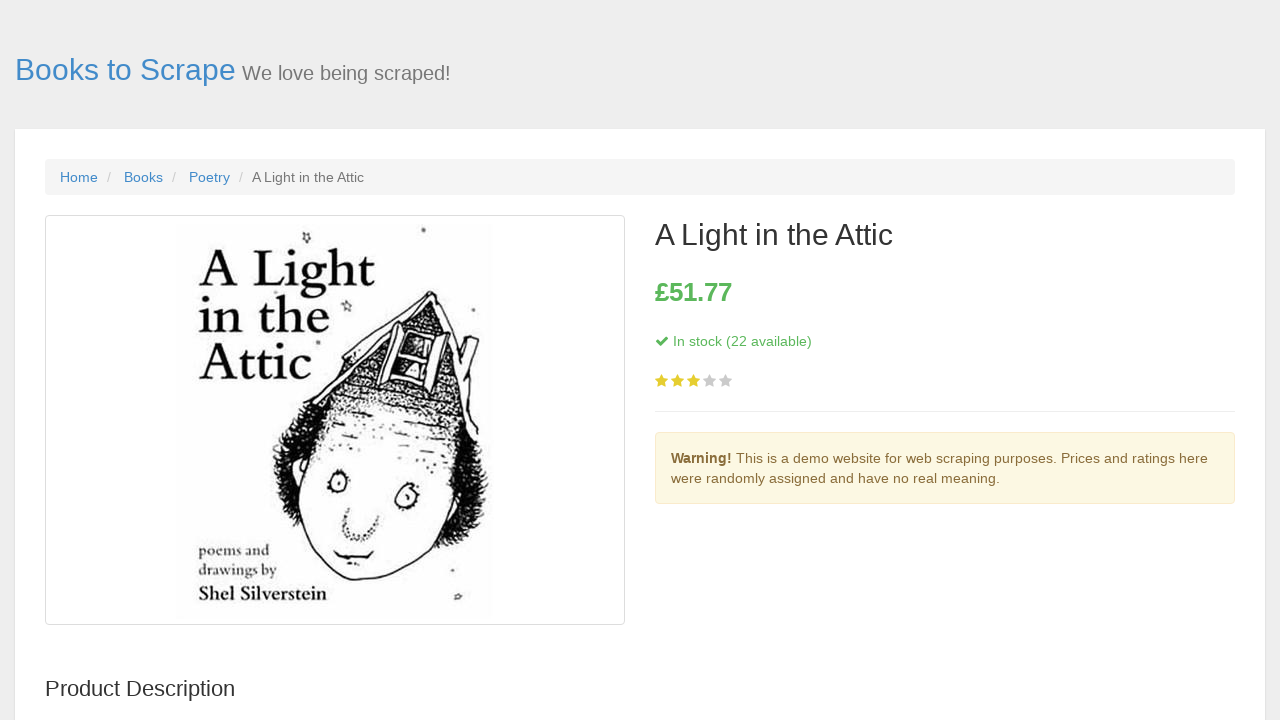

Navigated back to the book list
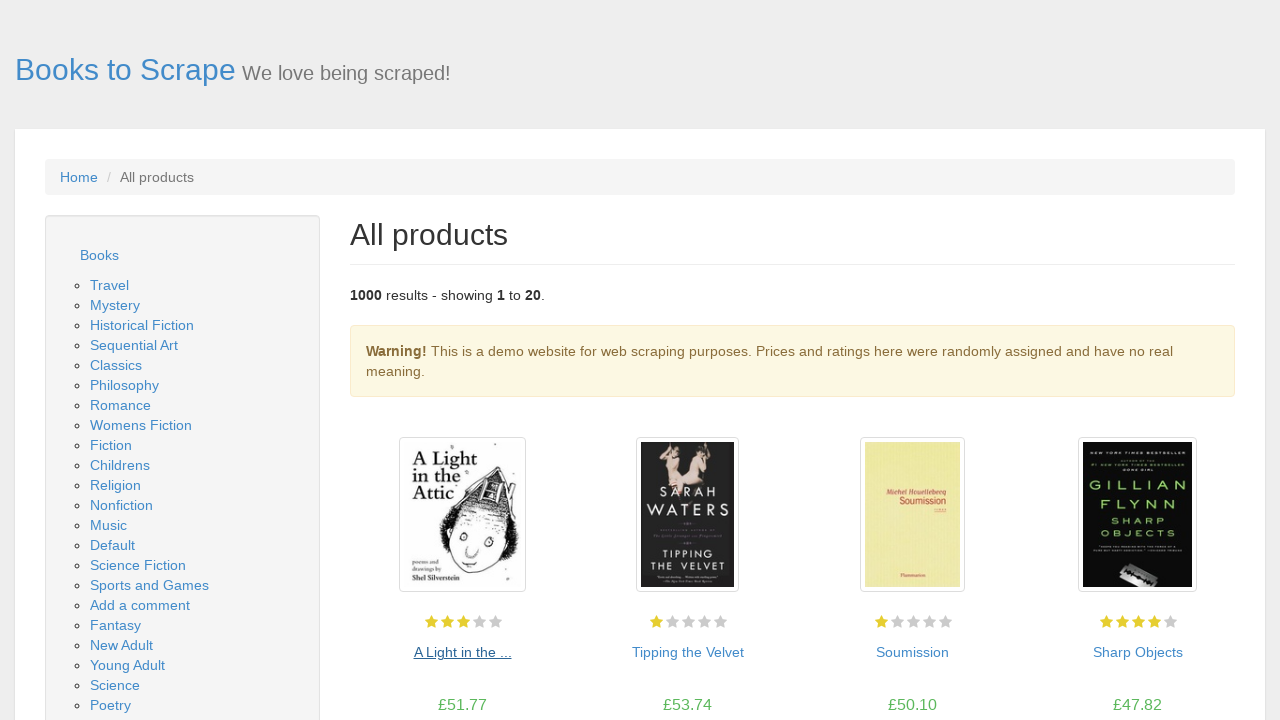

Book listing page reloaded after going back
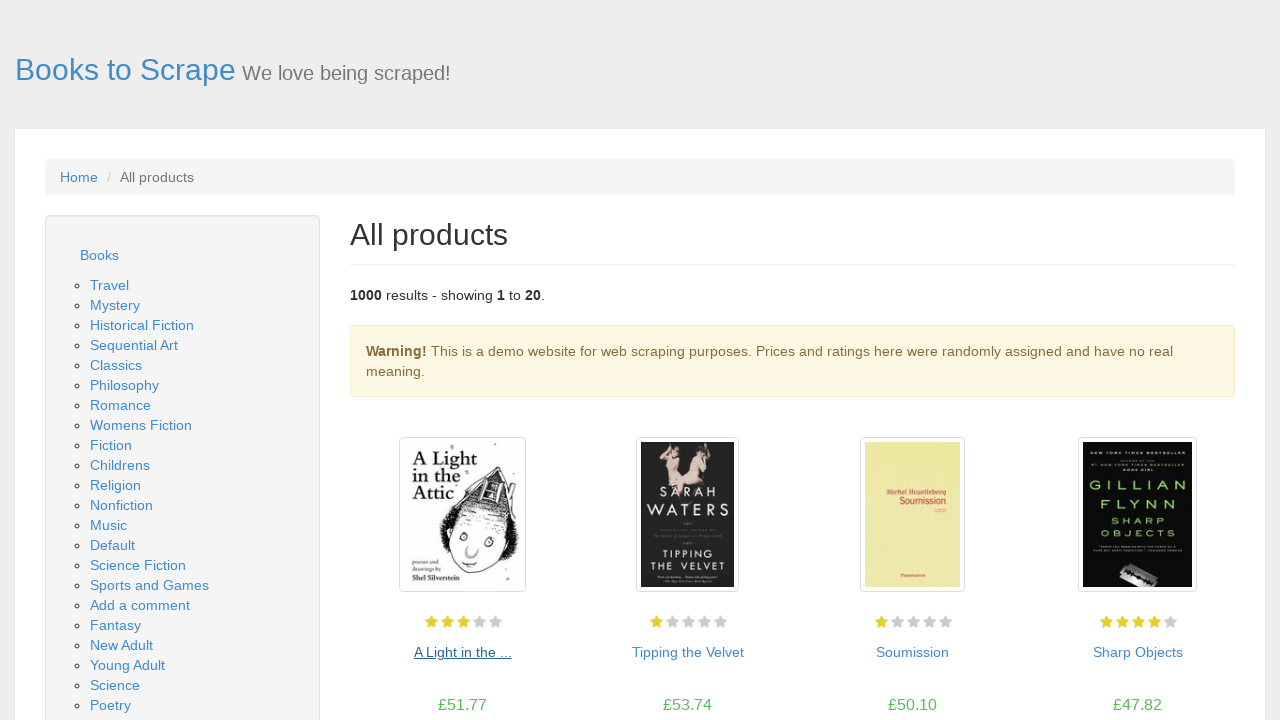

Clicked on the second book to view details at (688, 652) on h3 > a >> nth=1
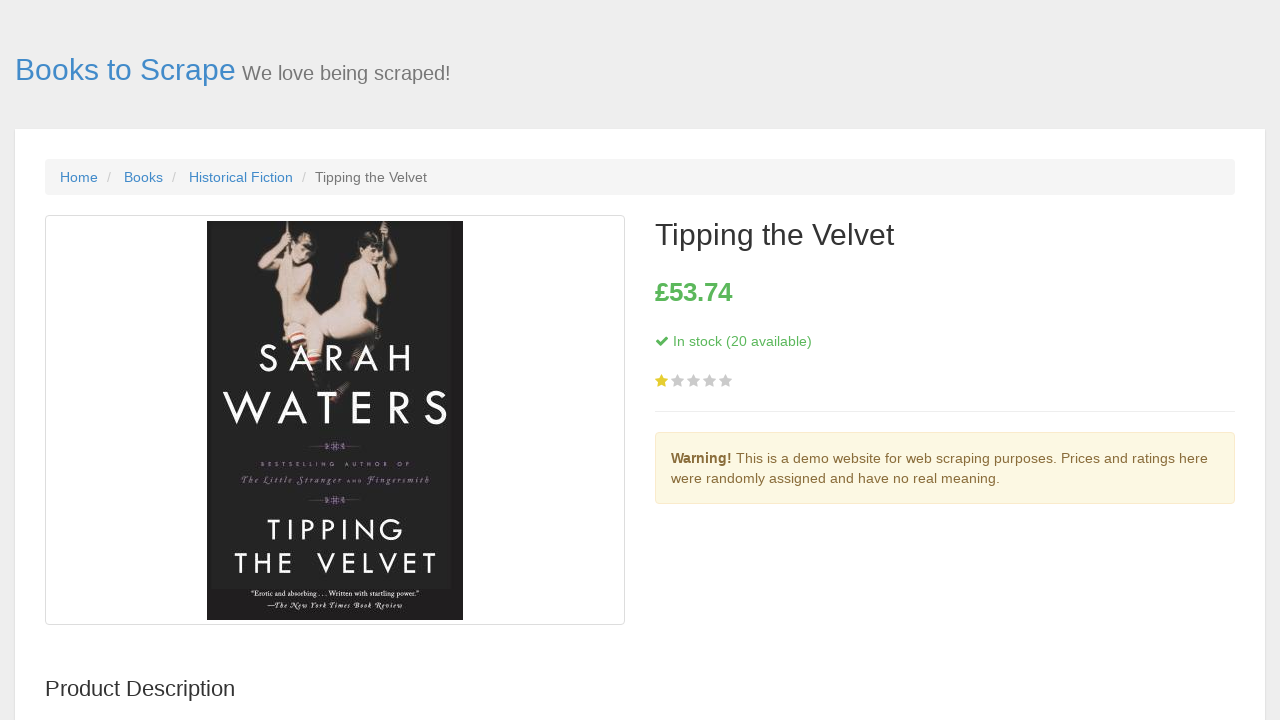

Second book's detail page loaded
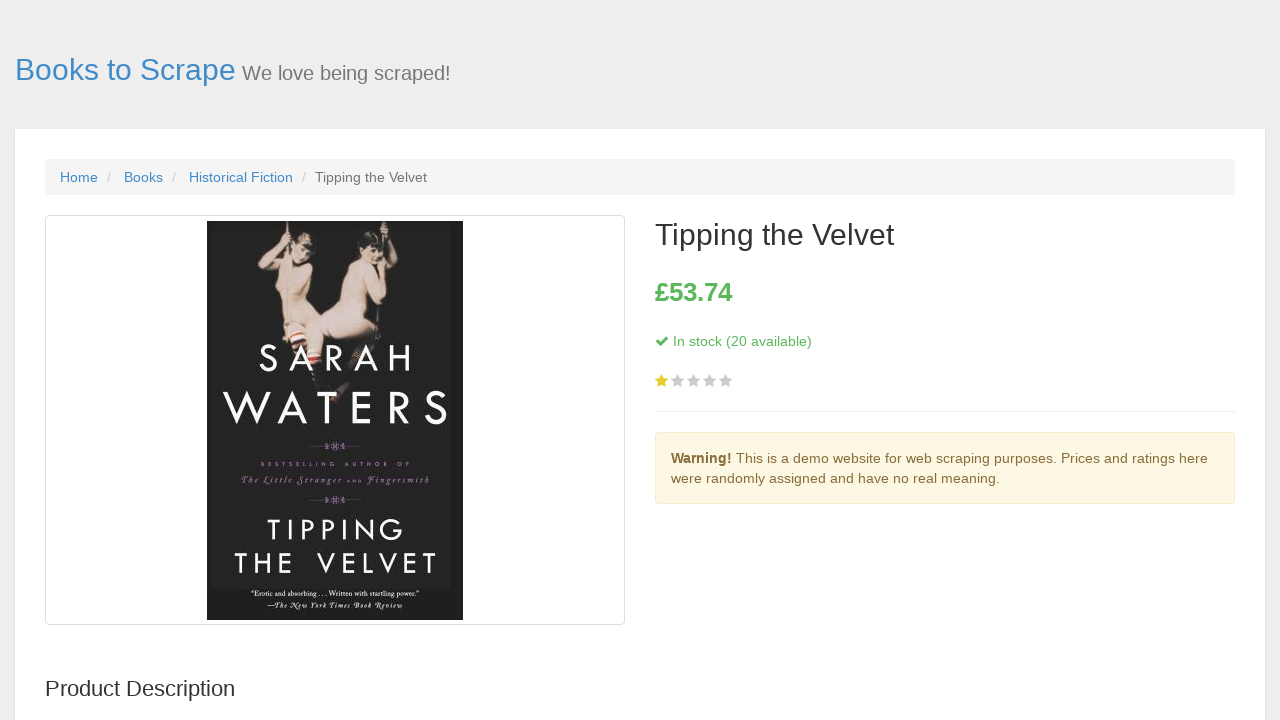

Navigated back to book list again
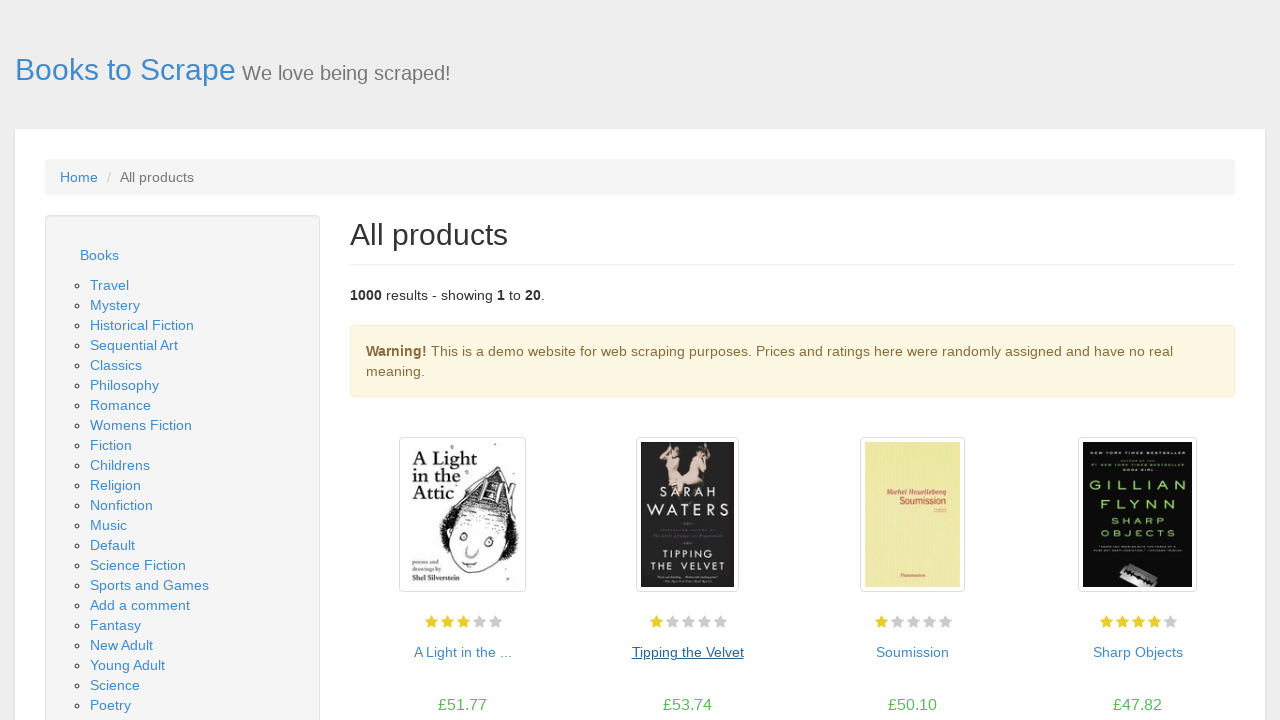

Book listing page reloaded after second navigation back
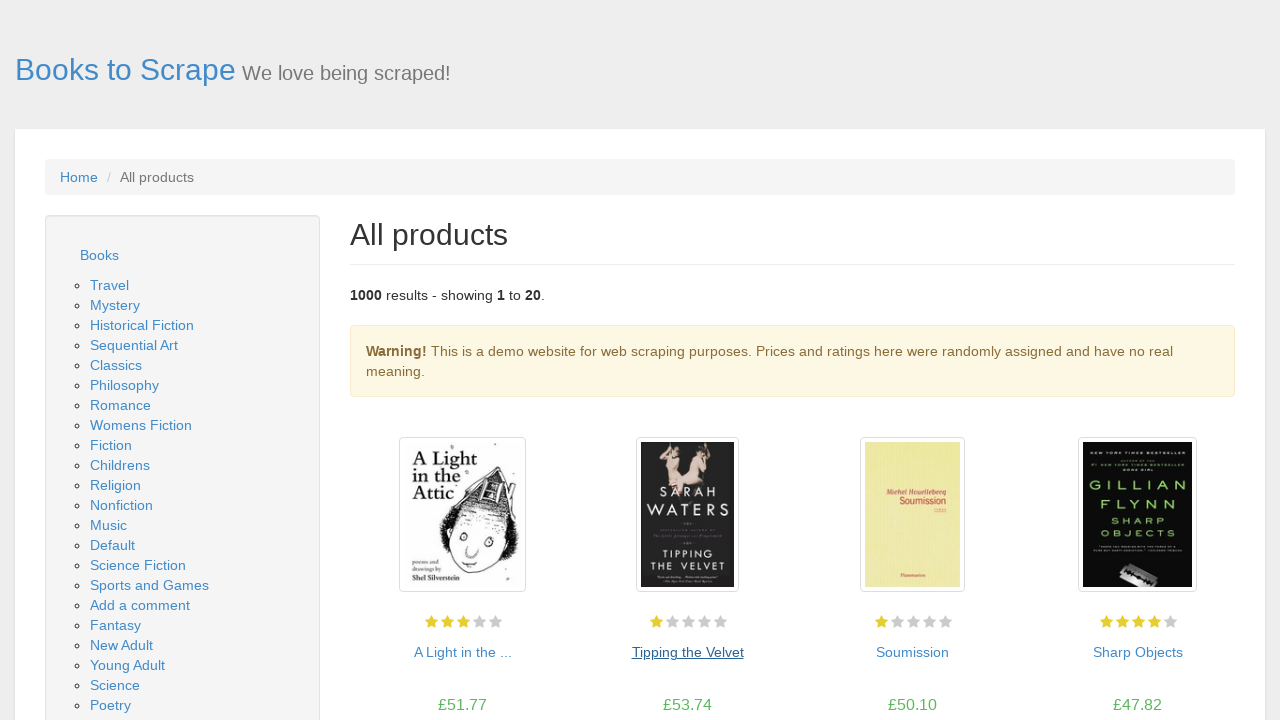

Clicked next button to navigate to page 2 at (1206, 654) on li.next > a
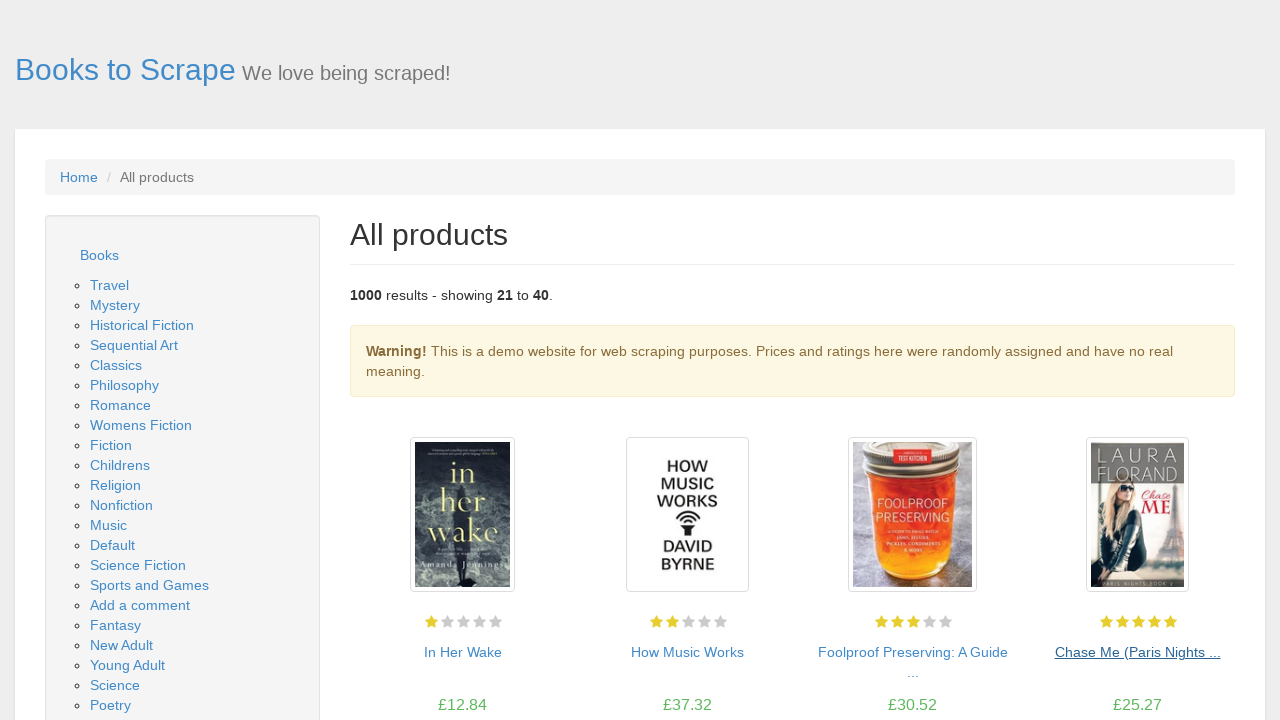

Page 2 of book catalog loaded - book links visible
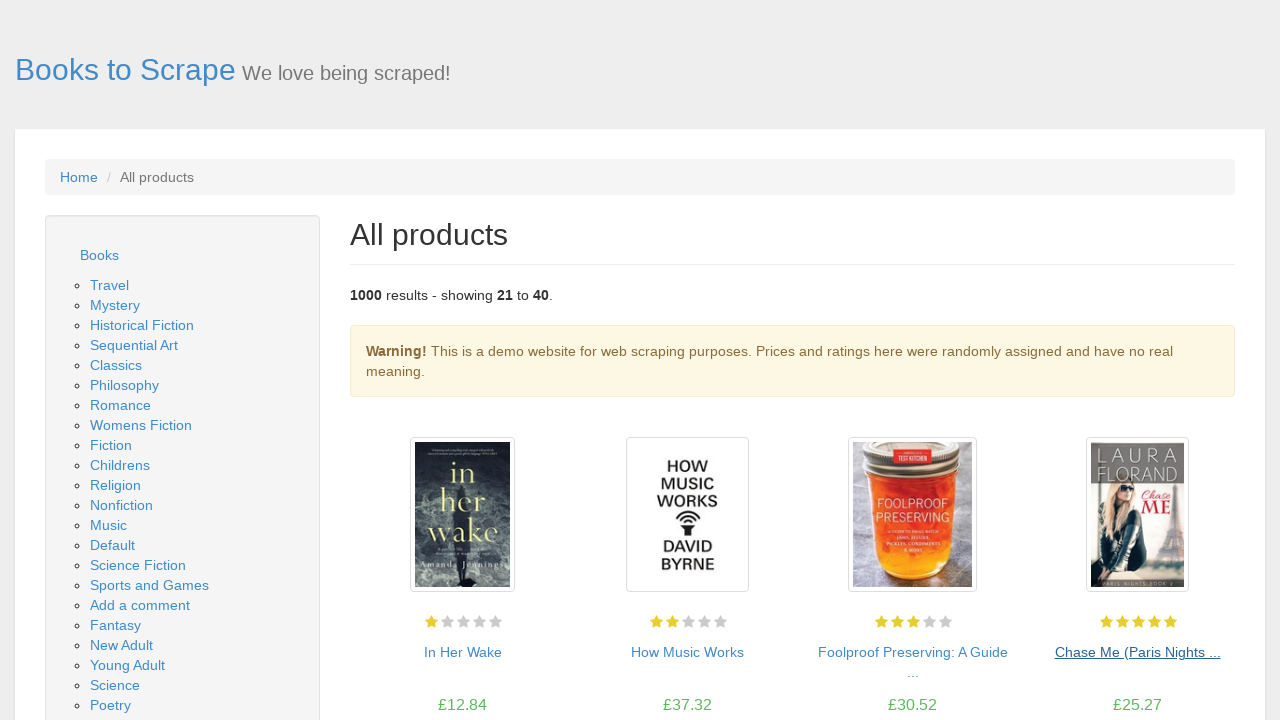

Clicked on the first book from page 2 at (462, 652) on h3 > a >> nth=0
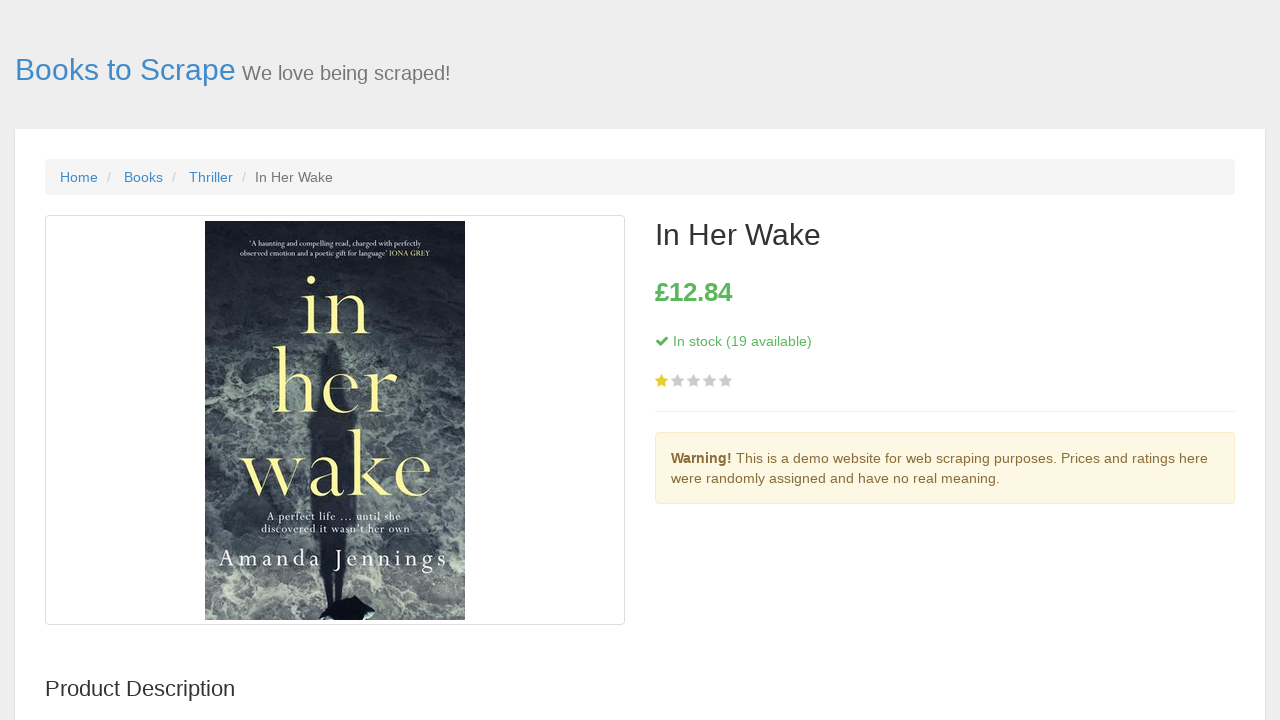

Book detail page loaded from page 2
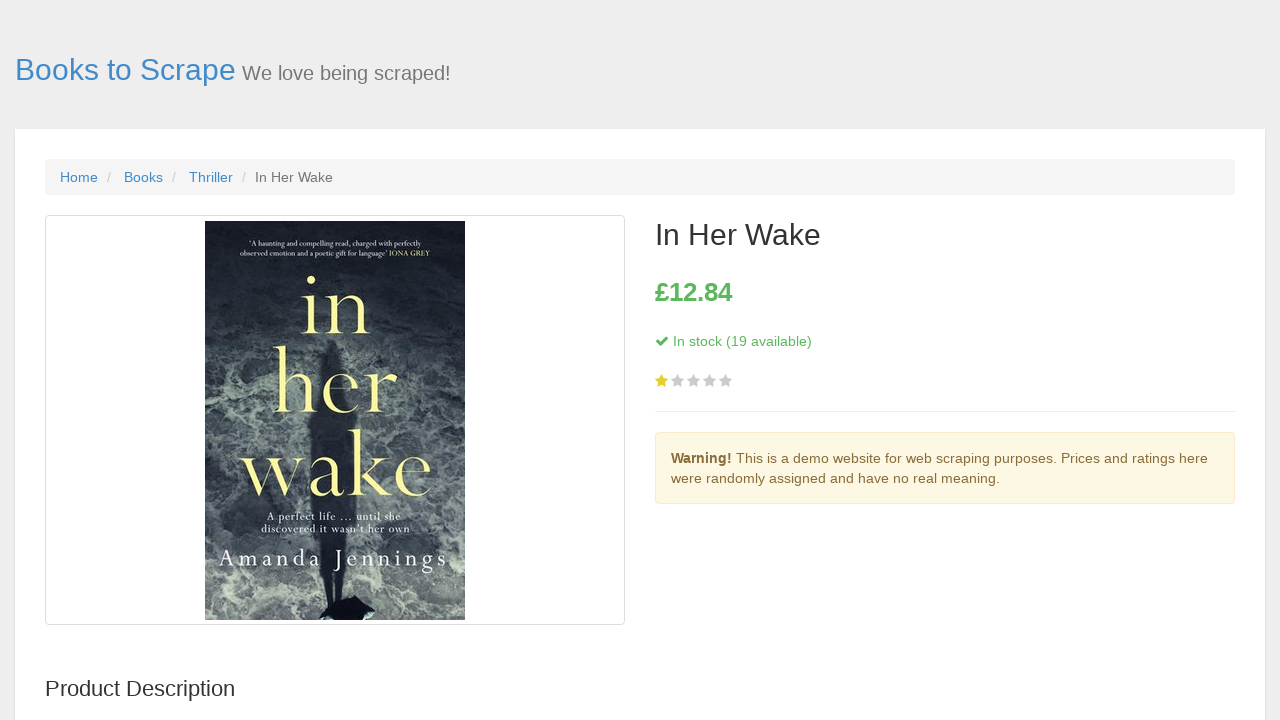

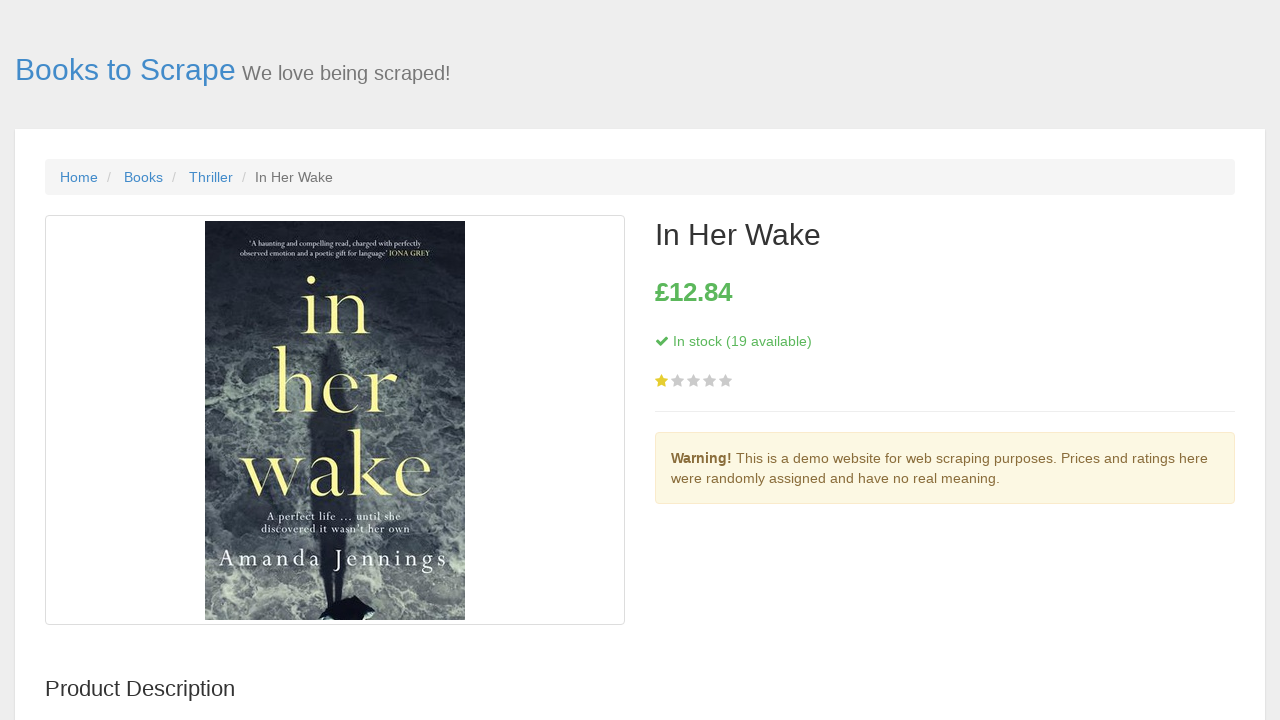